Tests the search functionality on testotomasyonu.com by searching for "phone" and verifying that product results are displayed with stock availability information.

Starting URL: https://testotomasyonu.com

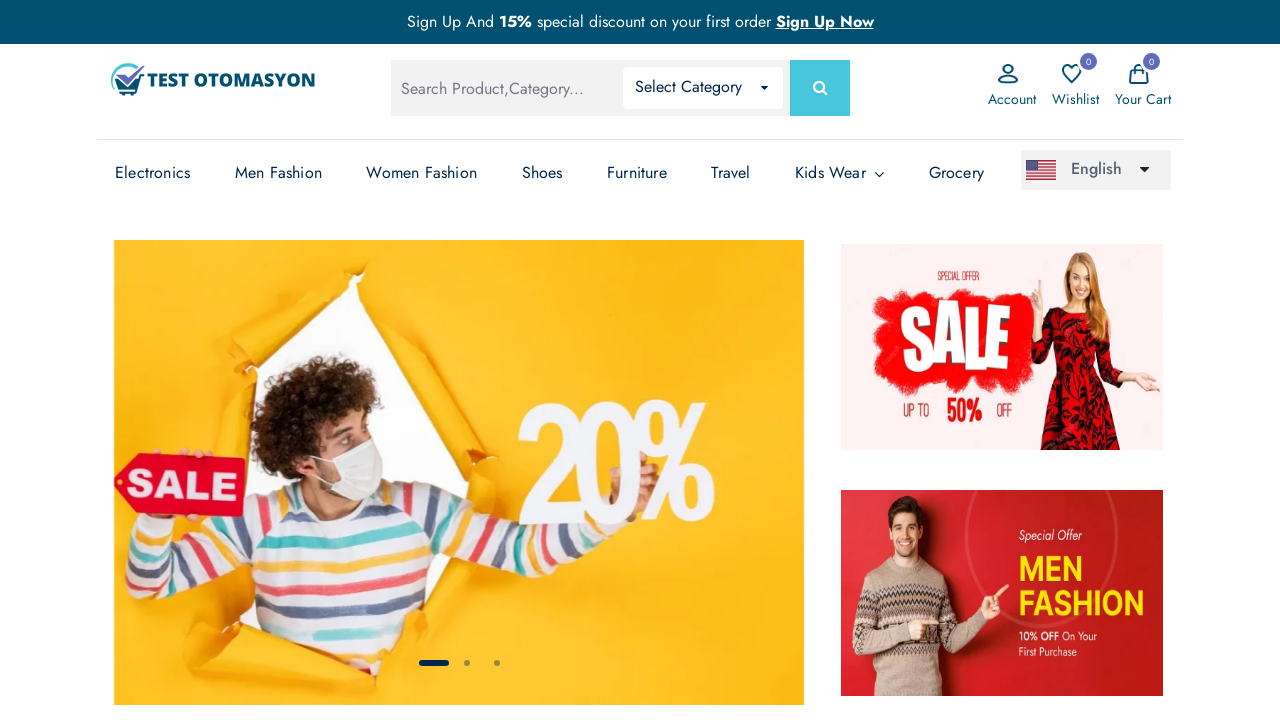

Filled search box with 'phone' on input#global-search
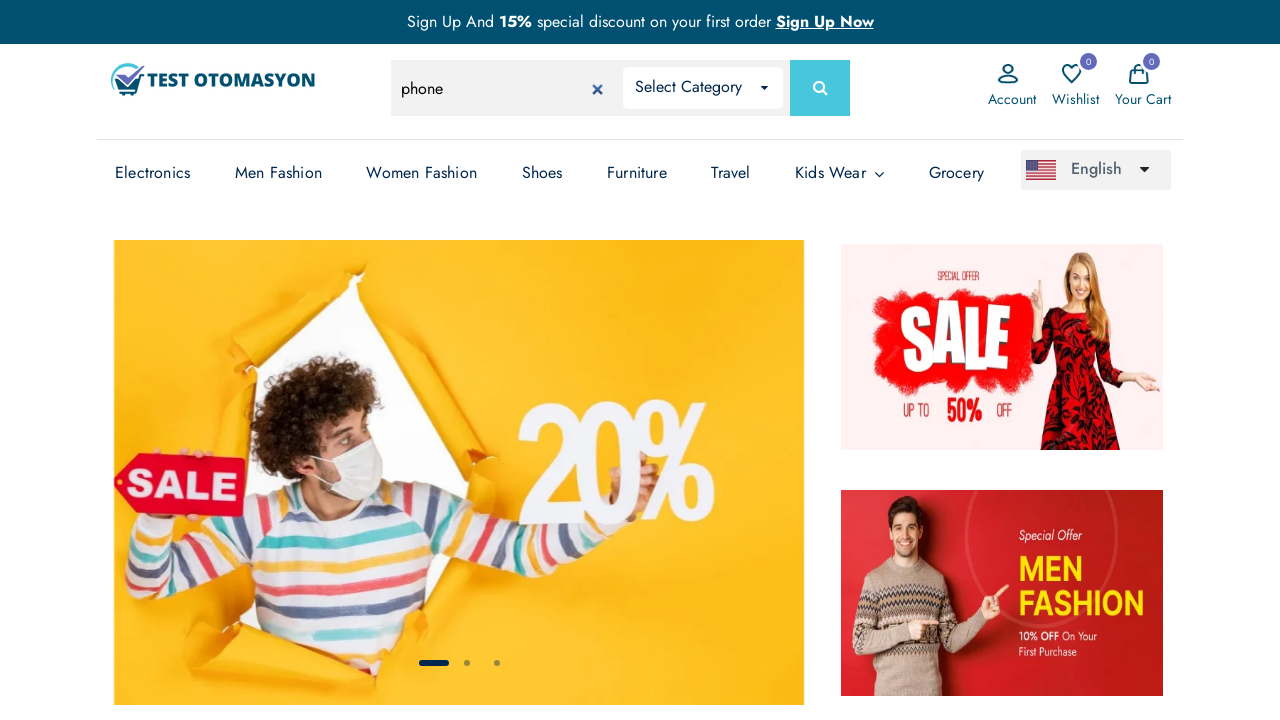

Pressed Enter to submit search on input#global-search
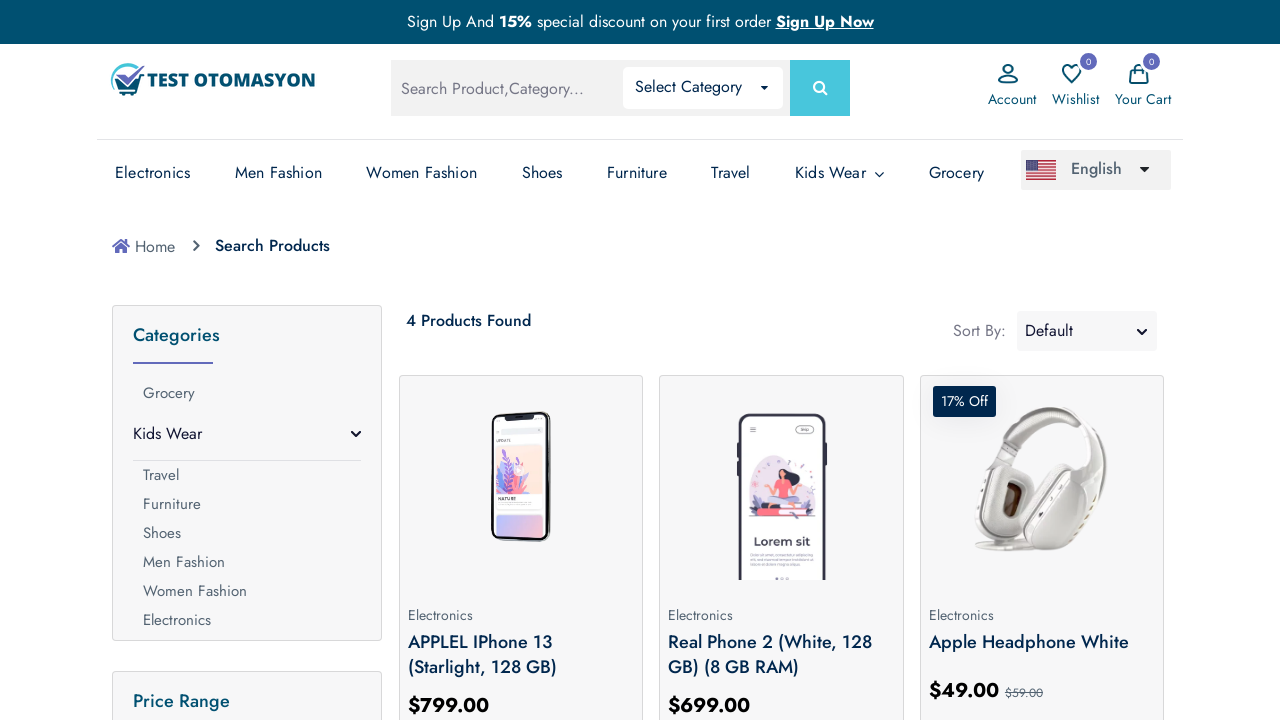

Search results loaded with product boxes
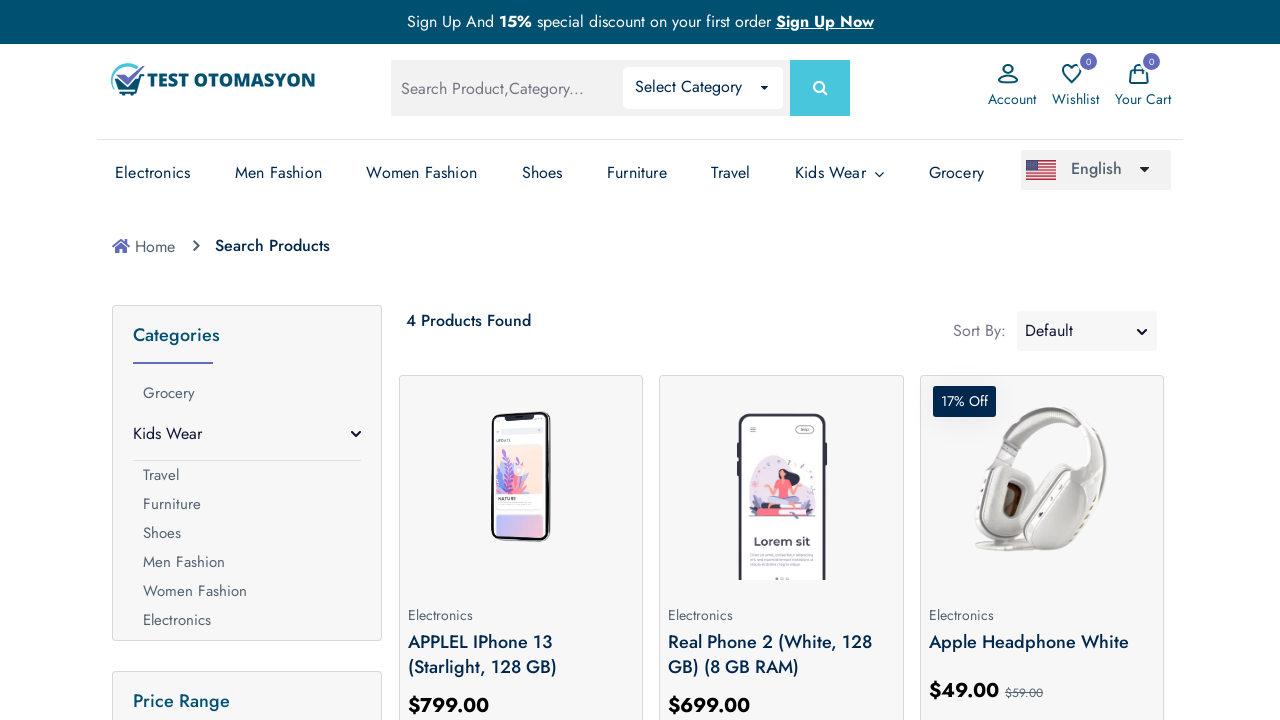

Clicked on the first product result at (521, 540) on .product-box >> nth=0
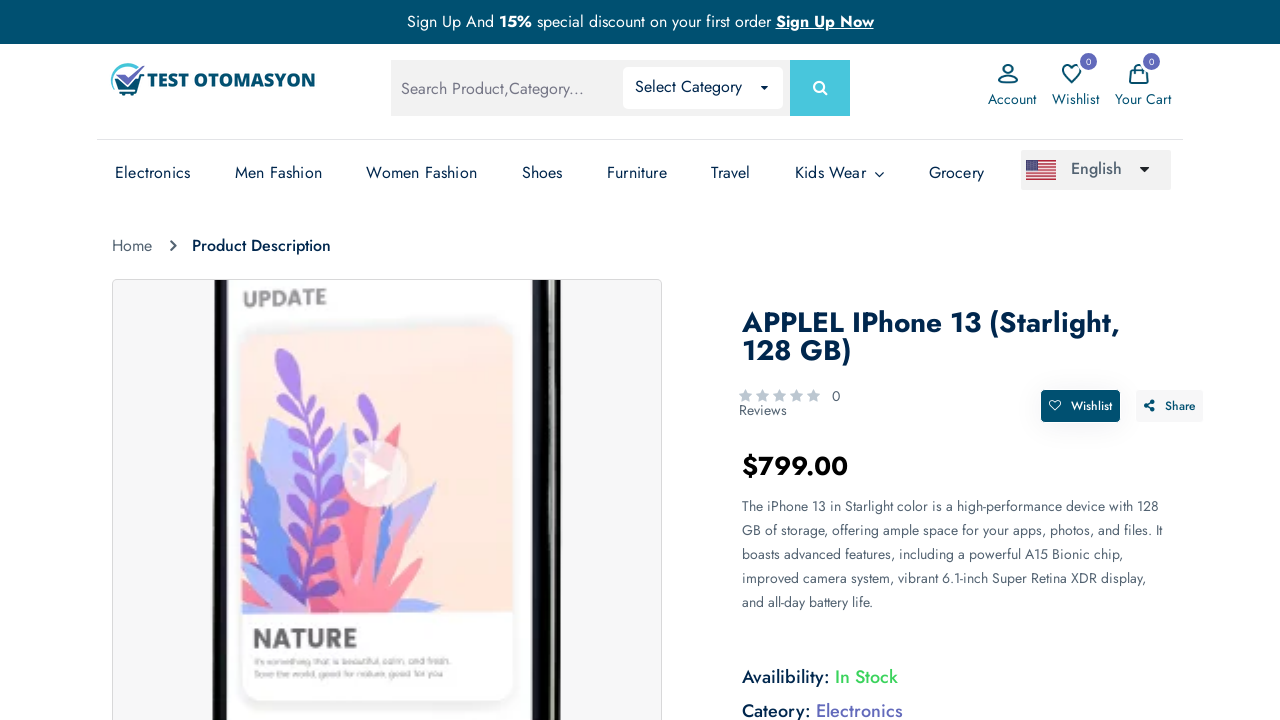

Stock availability element (greenclr class) is visible
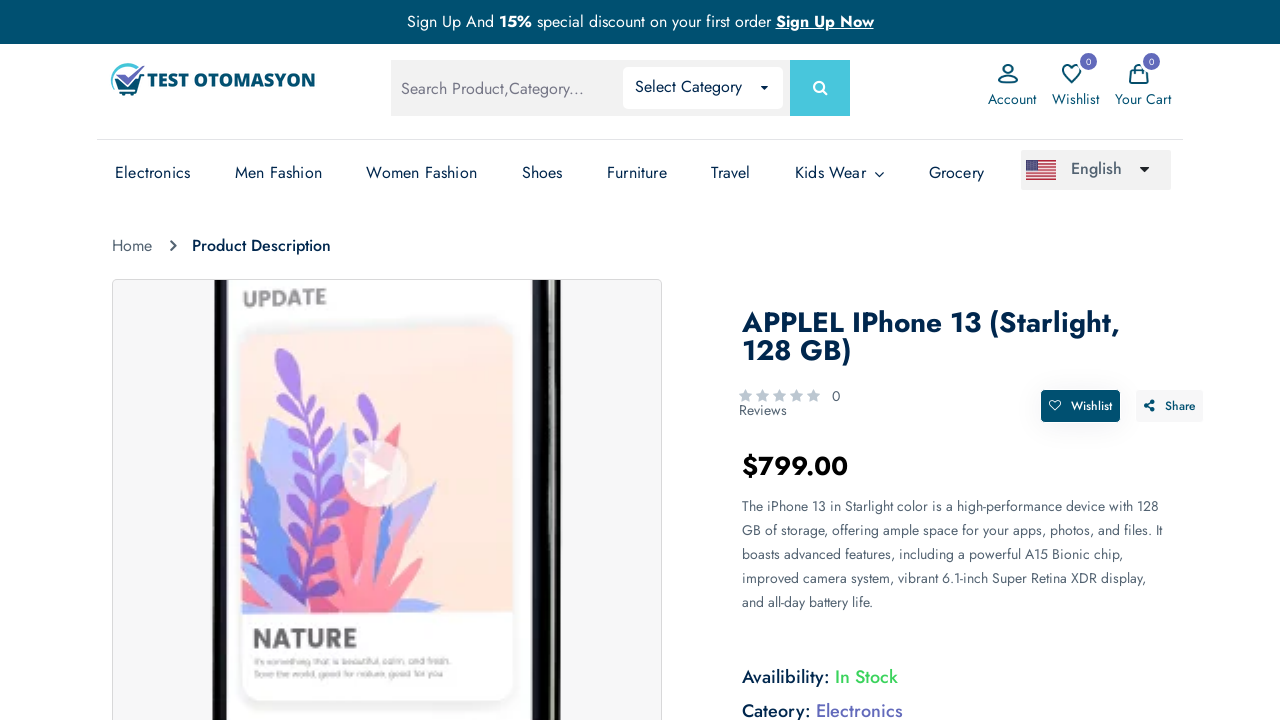

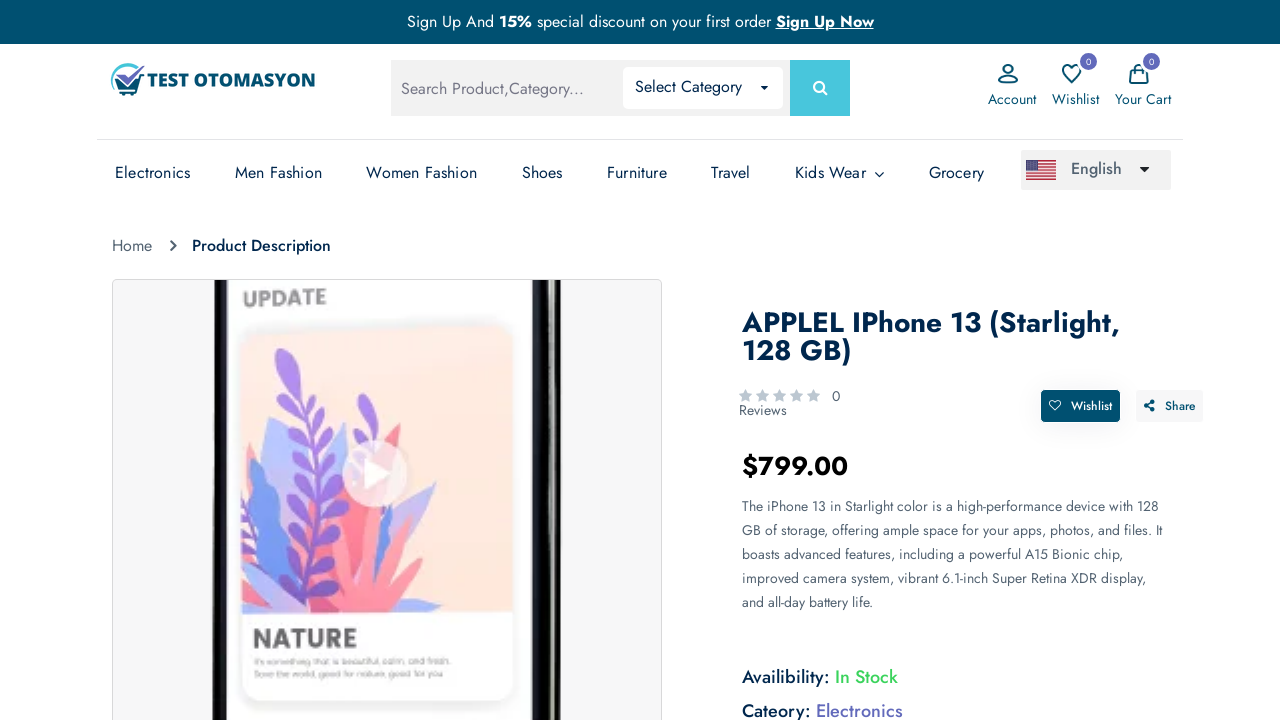